Tests handling of JavaScript alert, confirm, and prompt dialogs including accepting, dismissing, and entering text

Starting URL: https://practice-automation.com/popups/

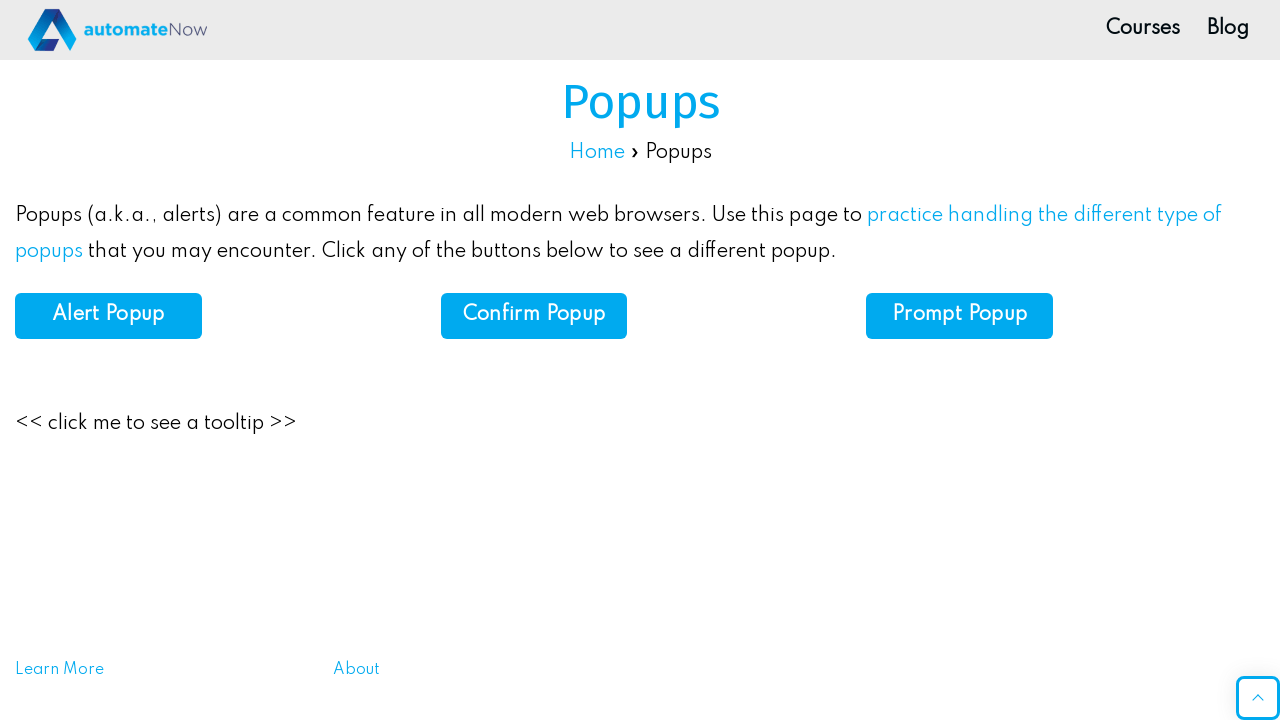

Set up dialog handler to accept alert
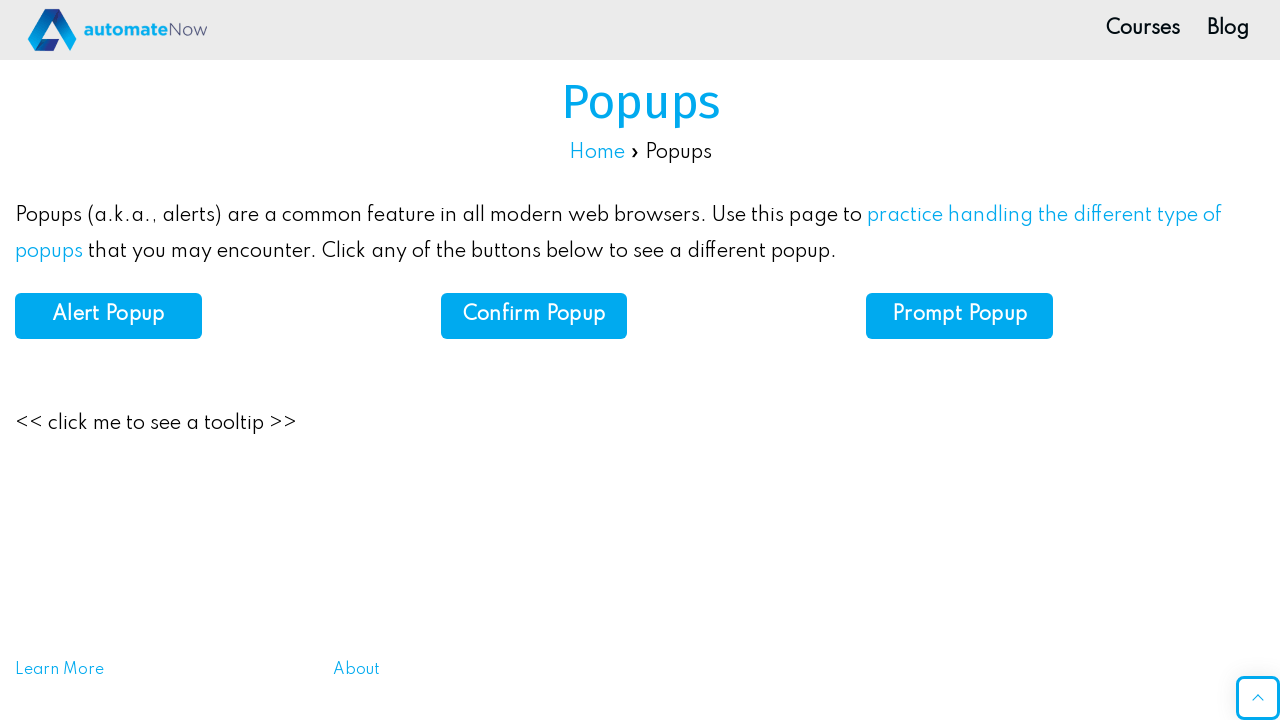

Clicked alert button at (108, 316) on #alert
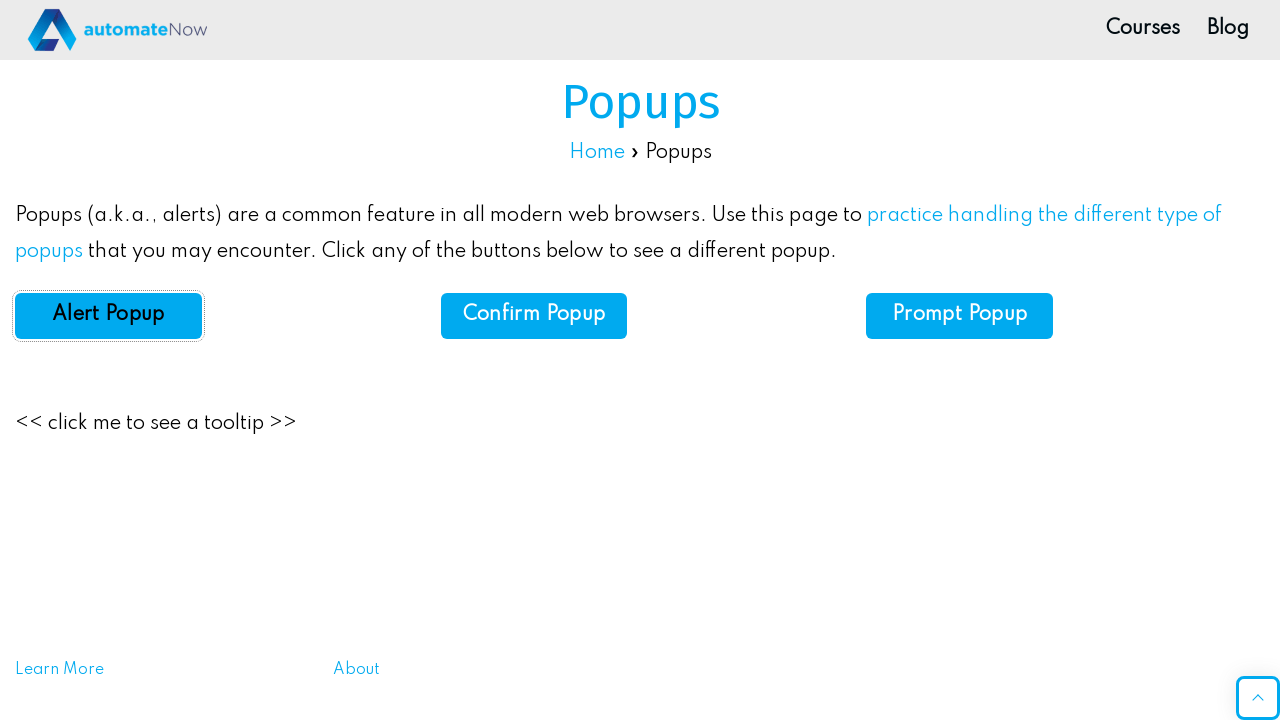

Set up dialog handler to dismiss confirm
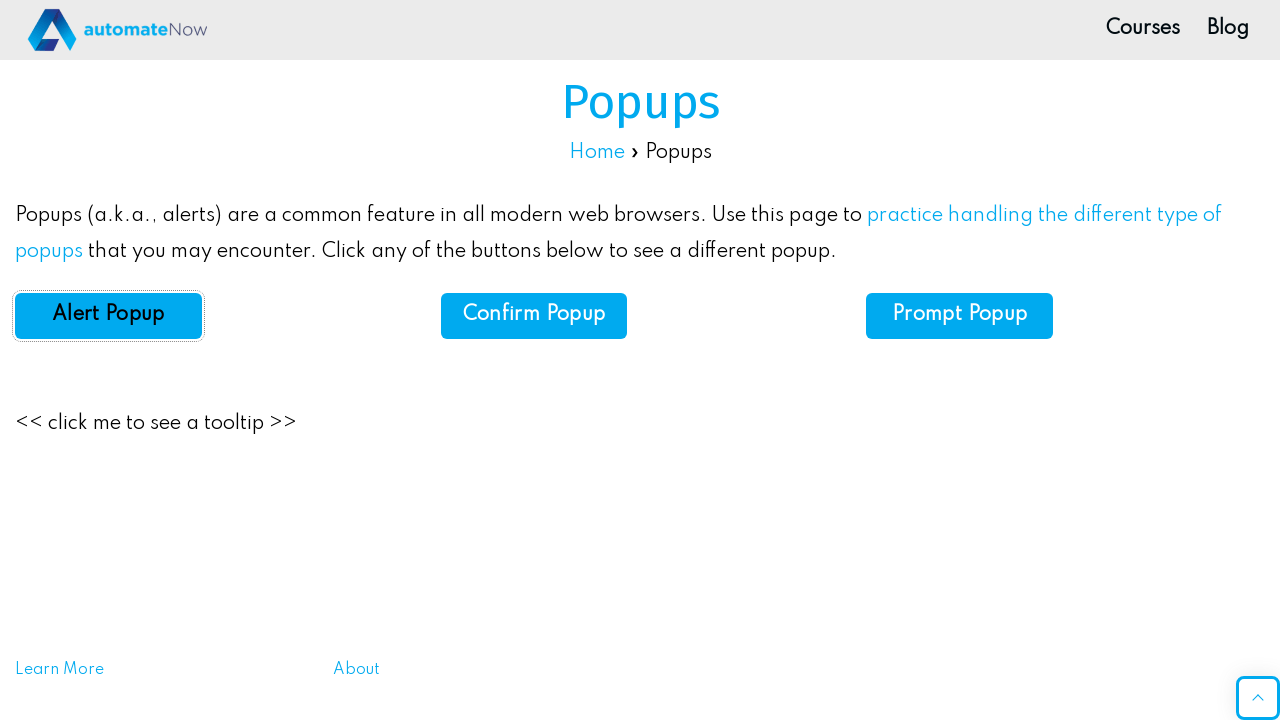

Clicked confirm button at (534, 316) on #confirm
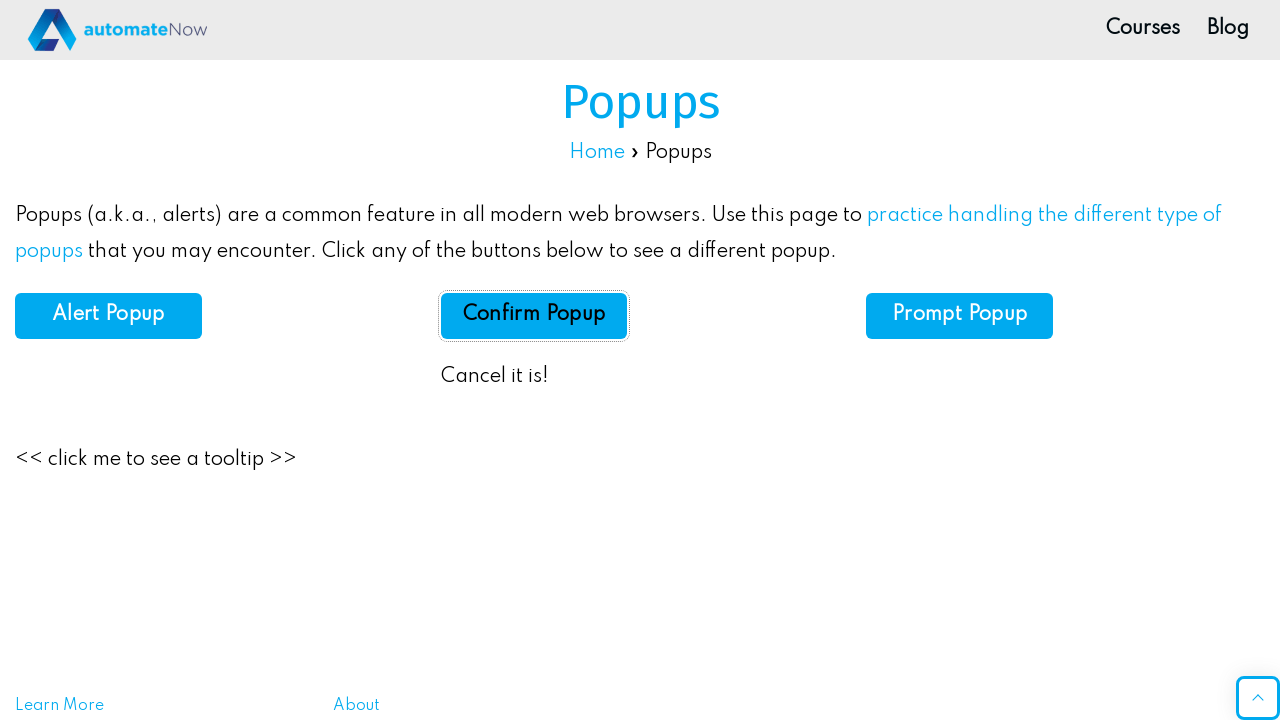

Confirmed cancel result appeared
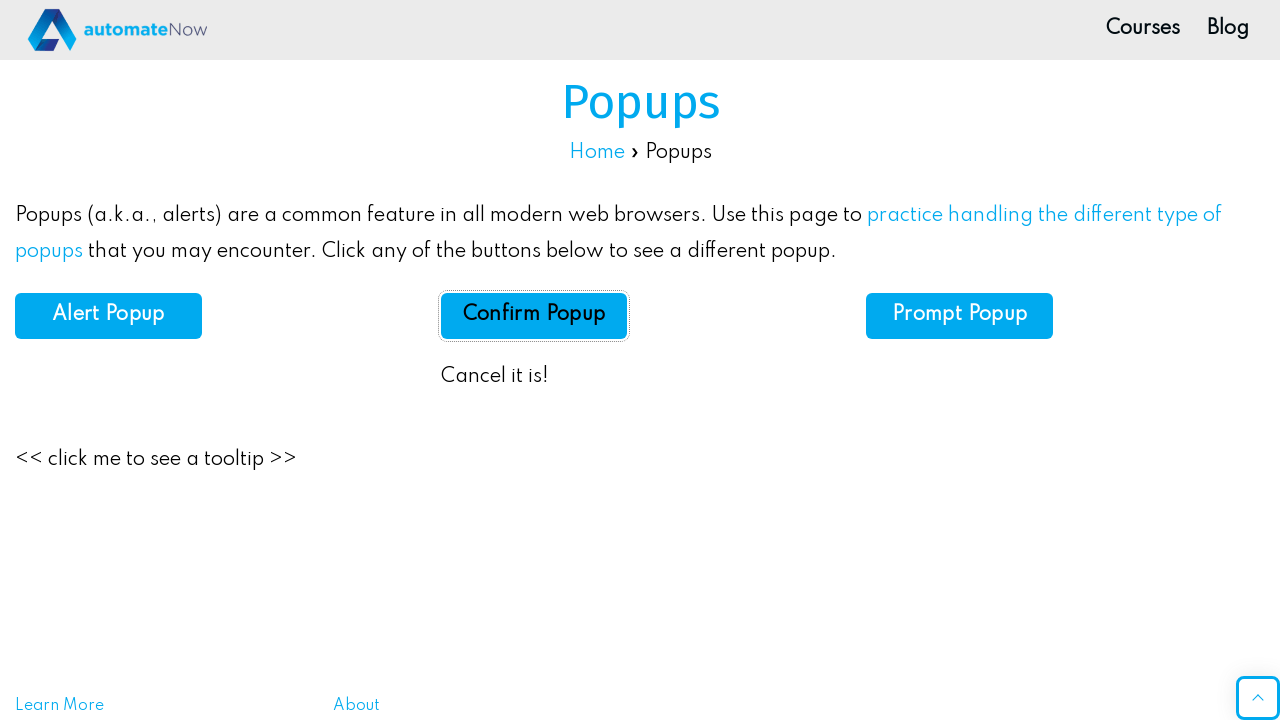

Set up dialog handler to accept prompt with text 'Test User'
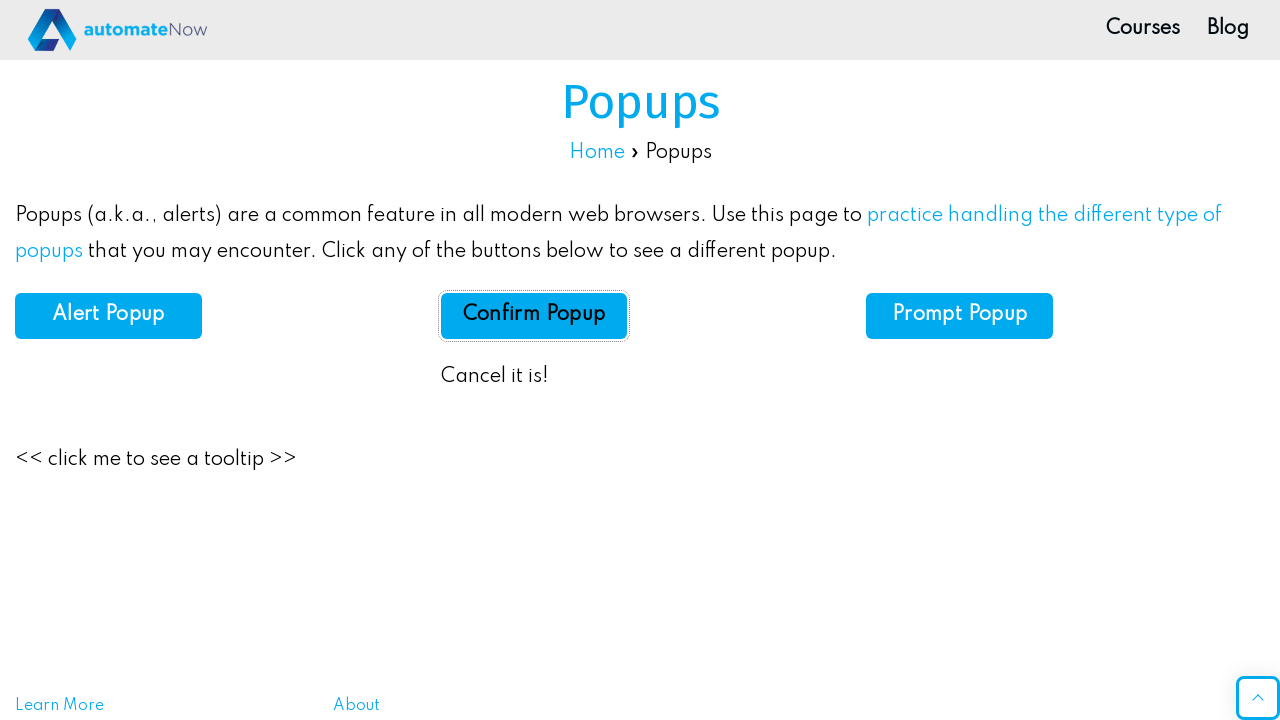

Clicked prompt button at (960, 316) on #prompt
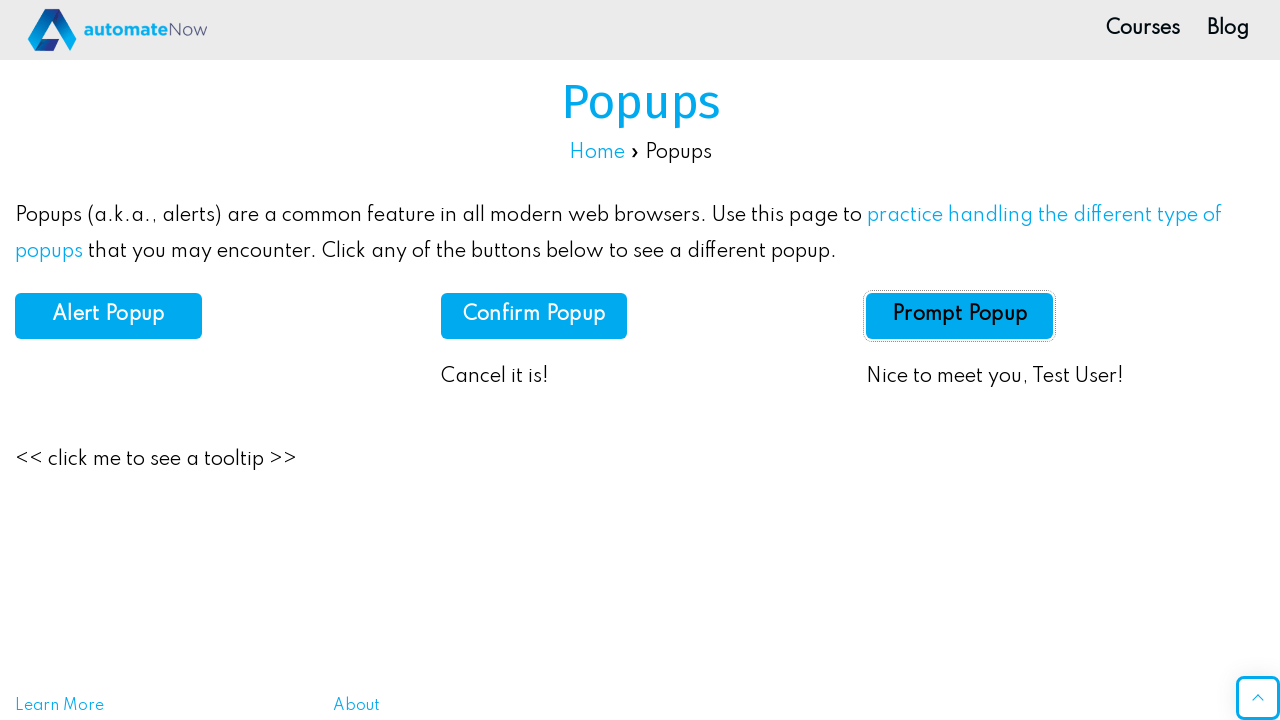

Confirmed prompt result appeared
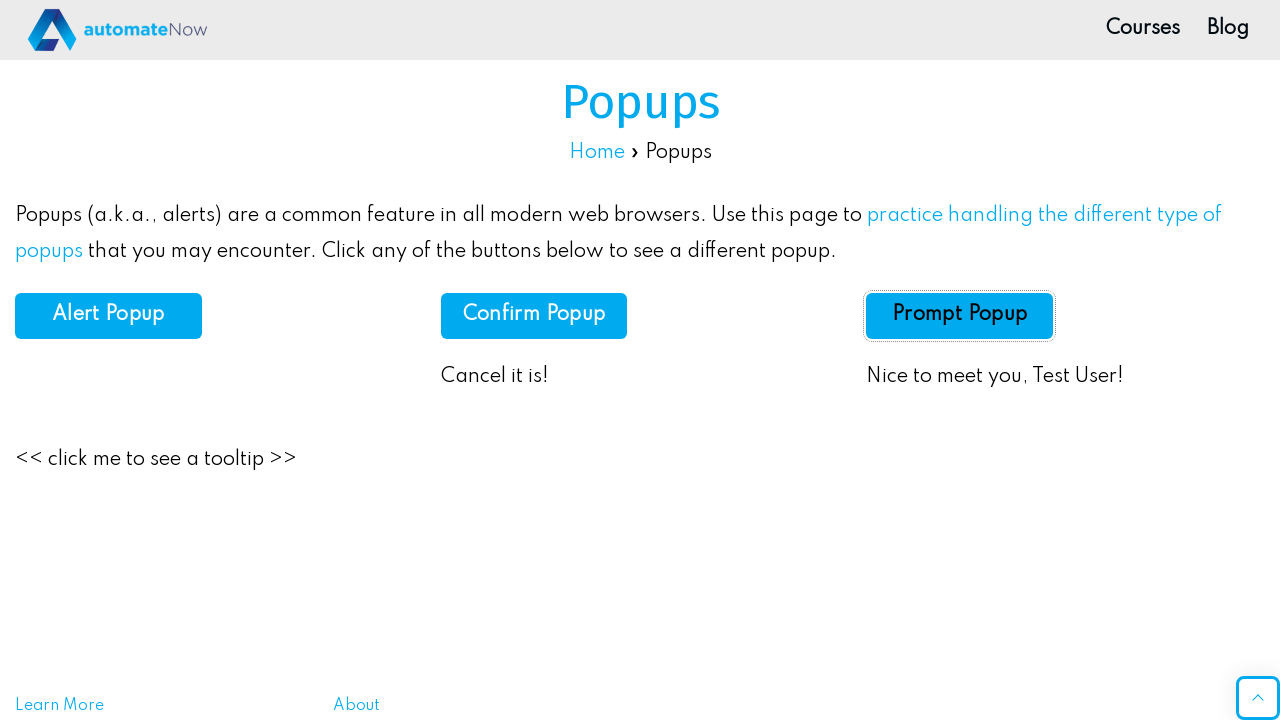

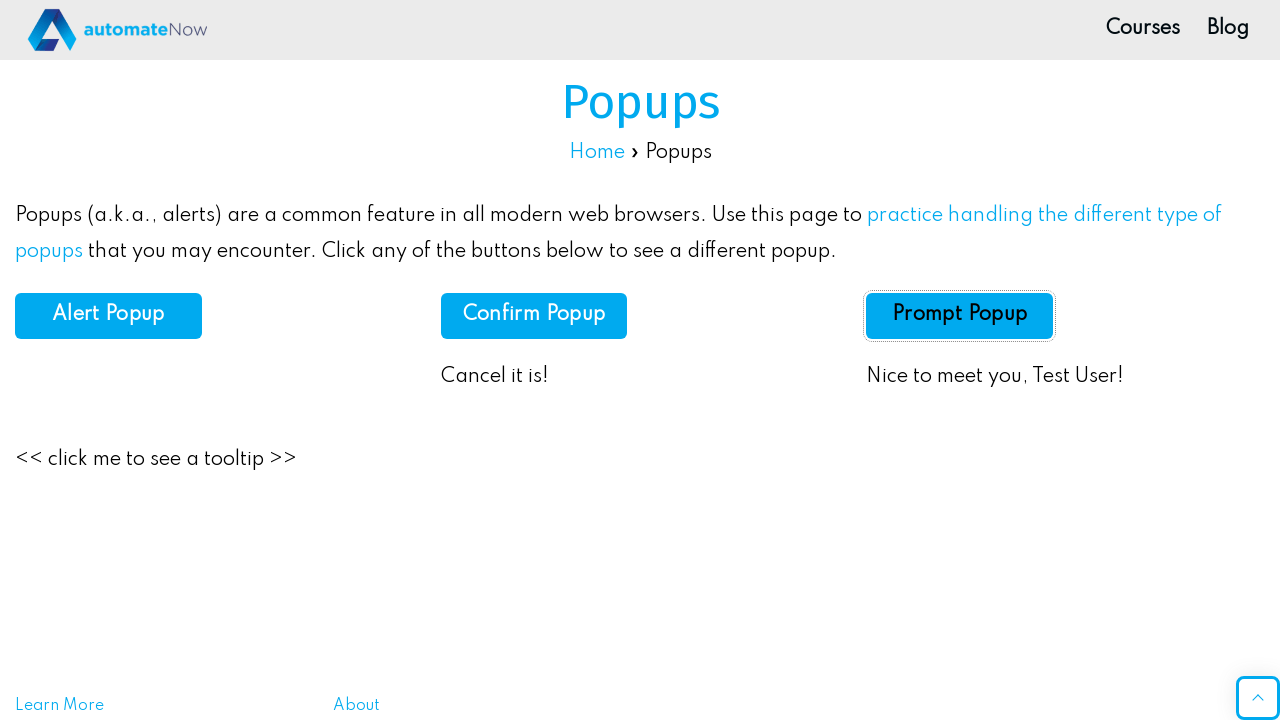